Tests checkbox functionality by navigating to the checkboxes page and toggling both checkboxes on the form

Starting URL: https://the-internet.herokuapp.com/

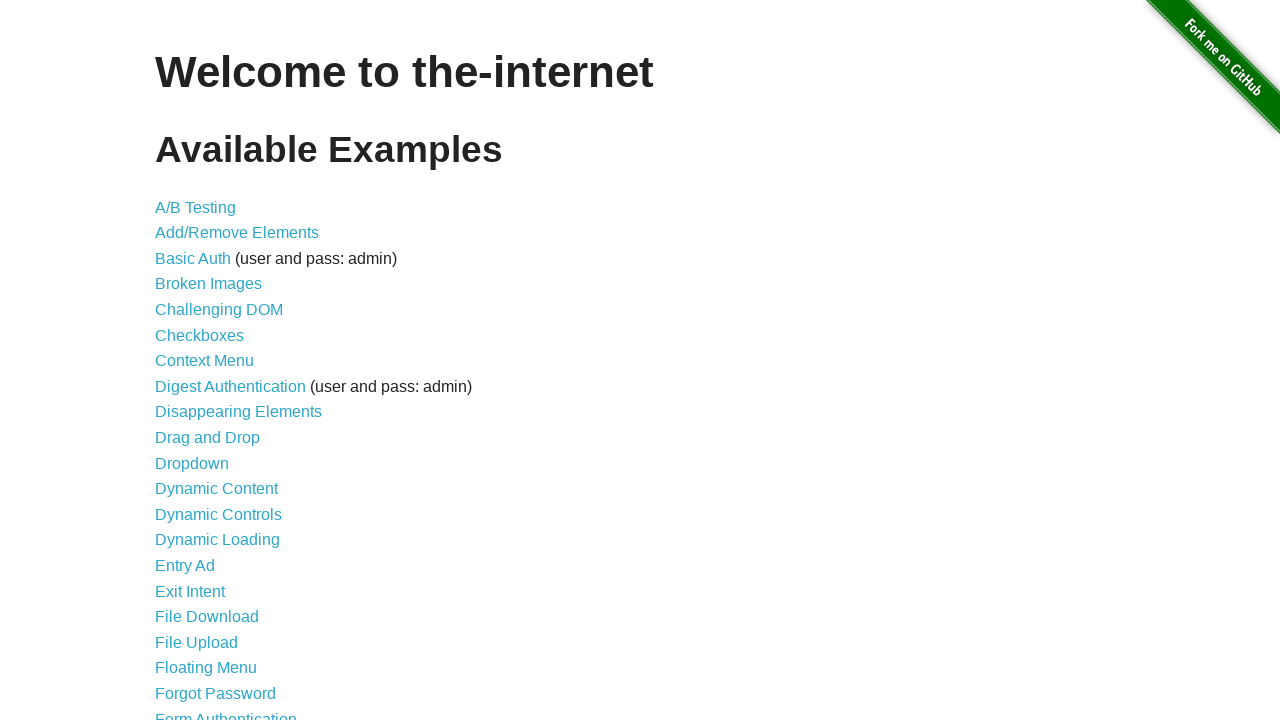

Clicked on Checkboxes link to navigate to checkboxes page at (200, 335) on text=Checkboxes
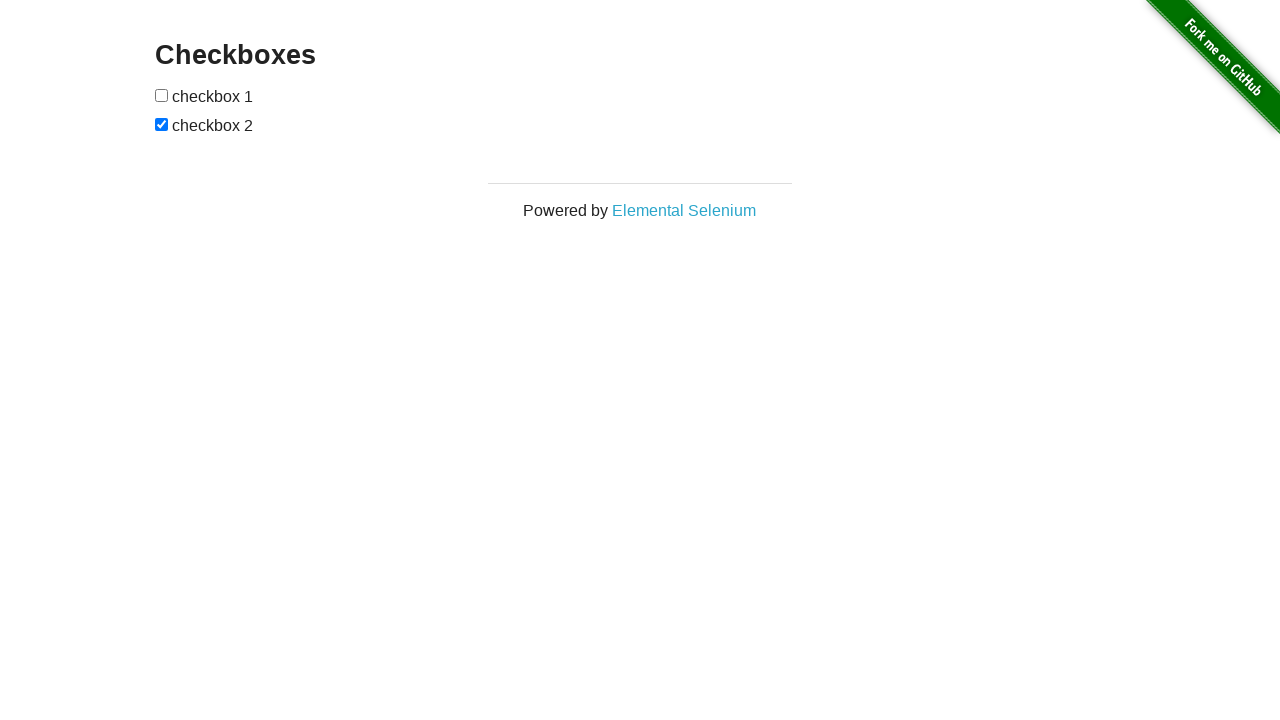

Clicked the first checkbox to select it at (162, 95) on xpath=//form[@id='checkboxes']/input[1]
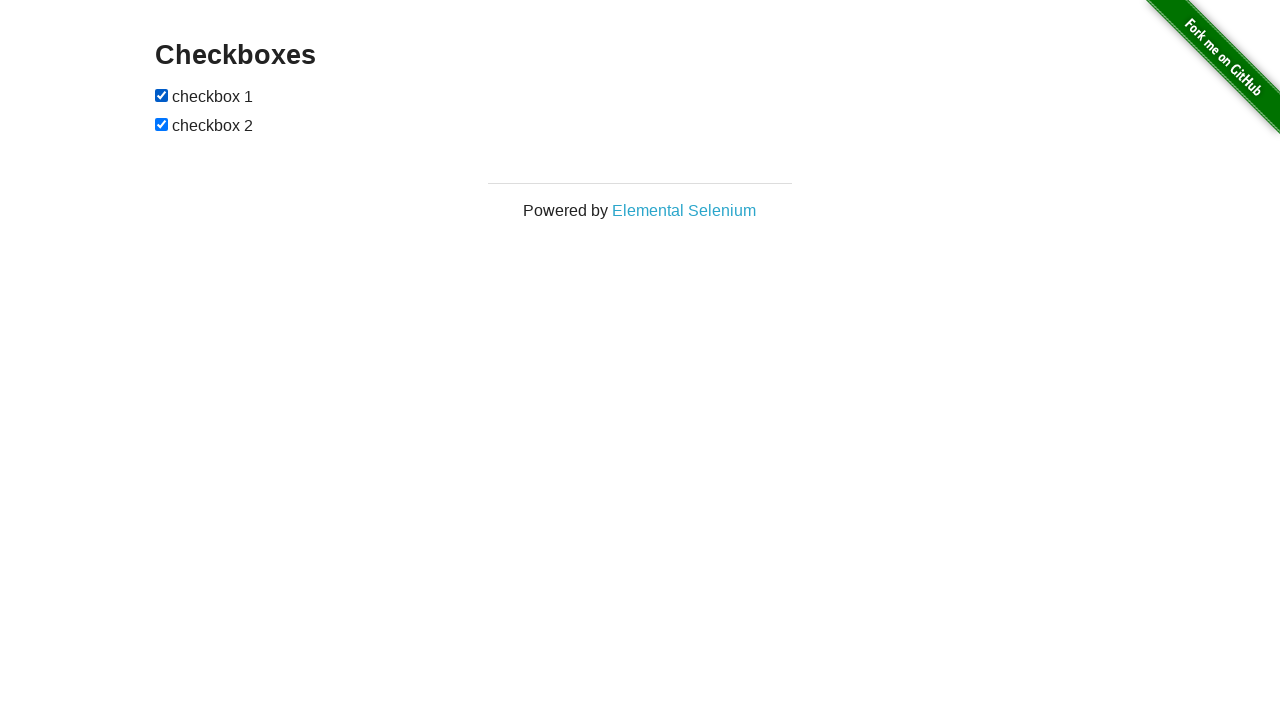

Clicked the second checkbox to toggle it at (162, 124) on xpath=//form[@id='checkboxes']/input[2]
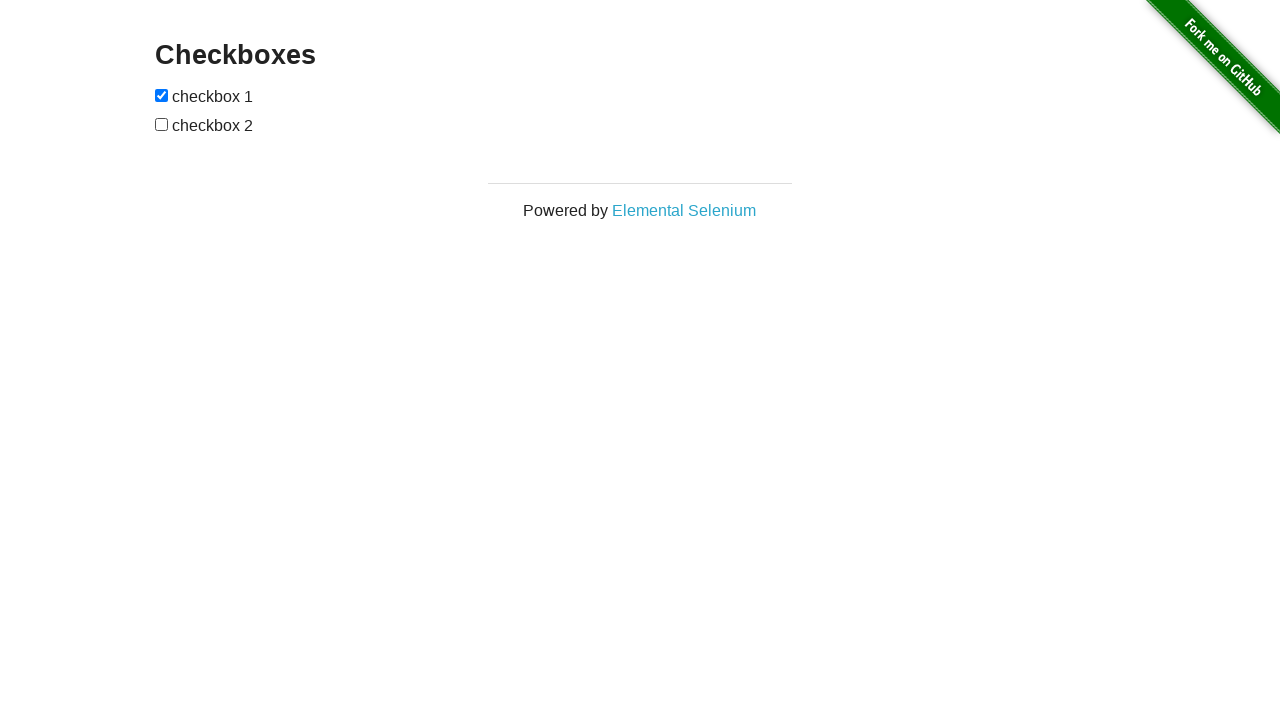

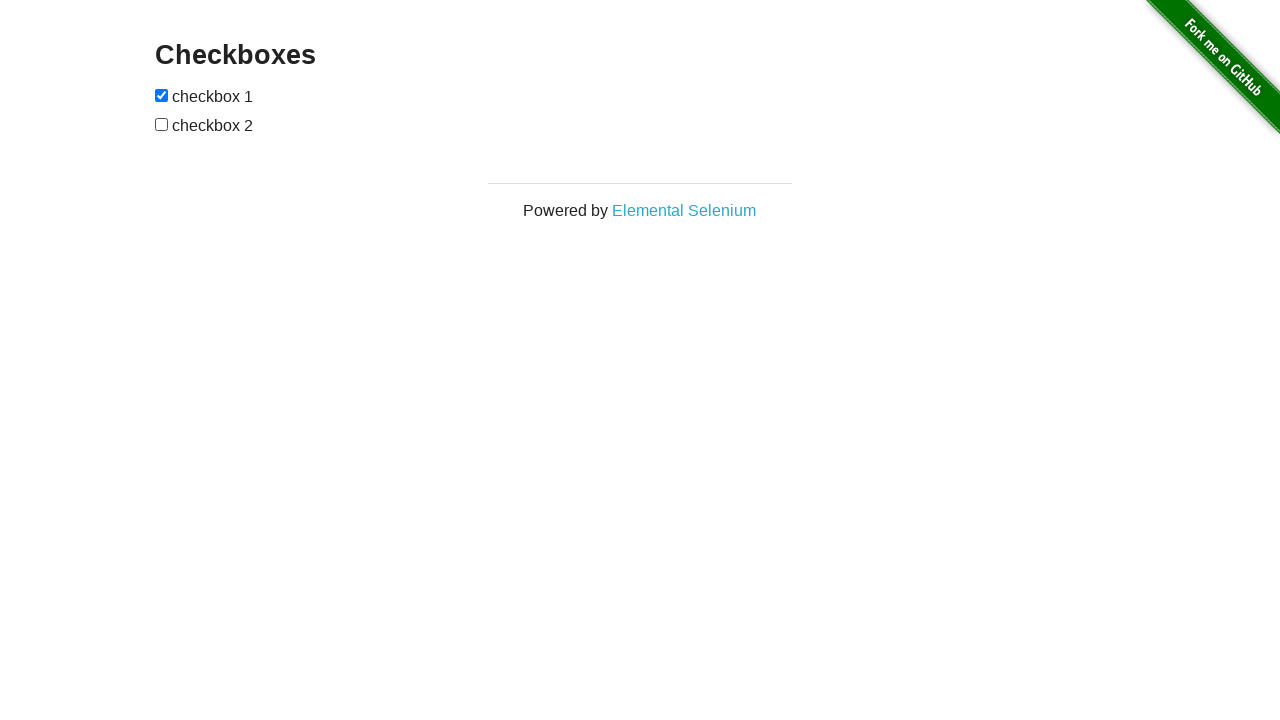